Tests the banking application flow: logs in as bank manager, adds a new customer with name and postcode, accepts the confirmation alert, then logs in as the newly created customer and verifies the customer name is displayed

Starting URL: https://www.globalsqa.com/angularJs-protractor/BankingProject/#/login

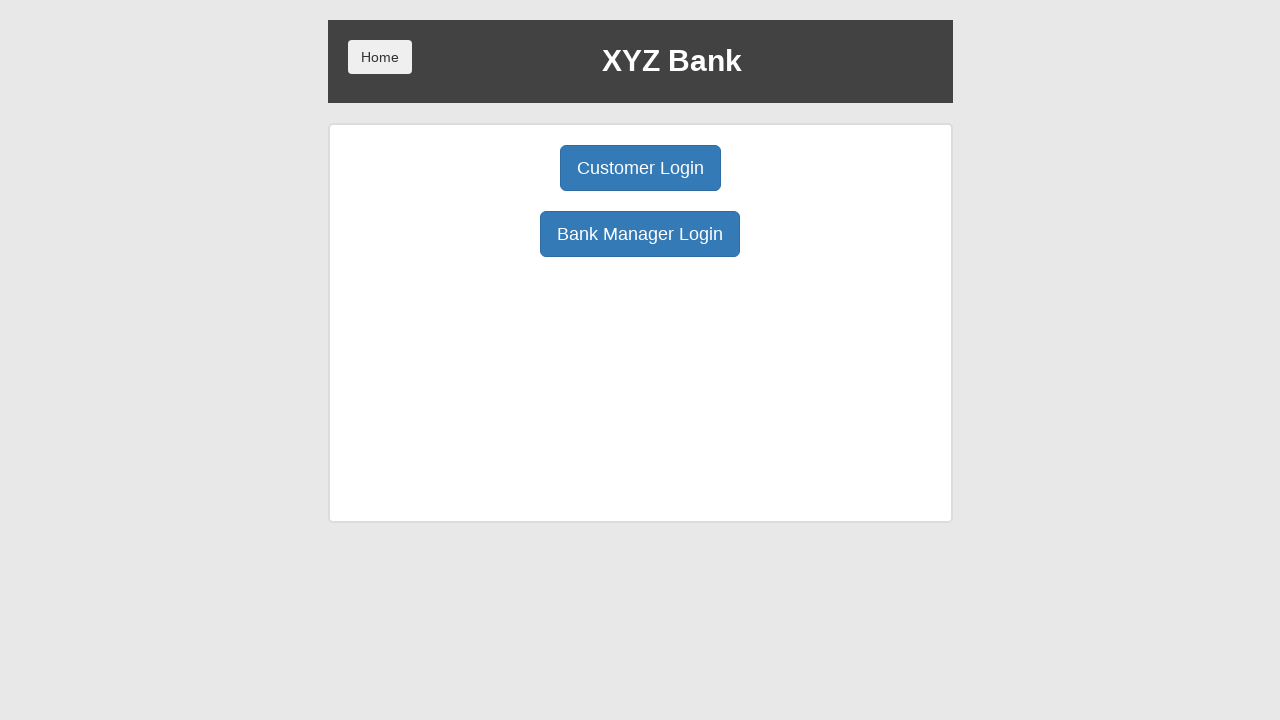

Clicked Bank Manager Login button at (640, 234) on xpath=//button[normalize-space()='Bank Manager Login']
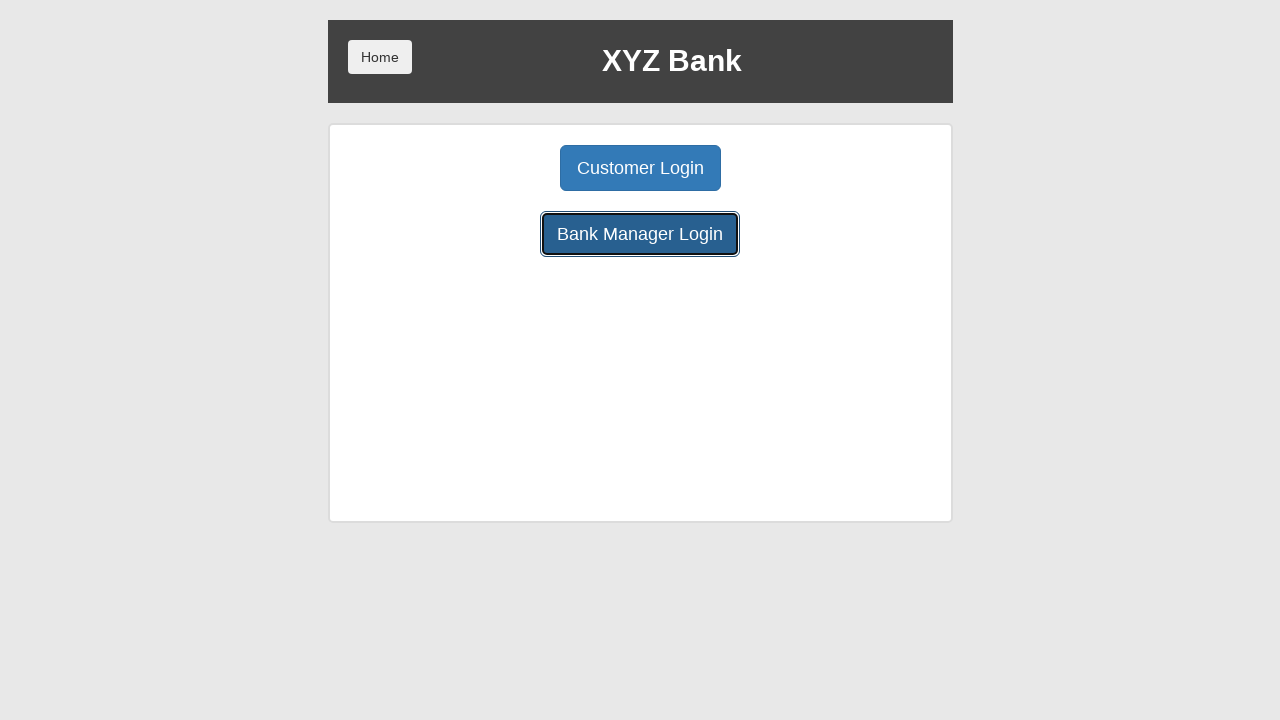

Clicked Add Customer button at (502, 168) on xpath=//button[normalize-space()='Add Customer']
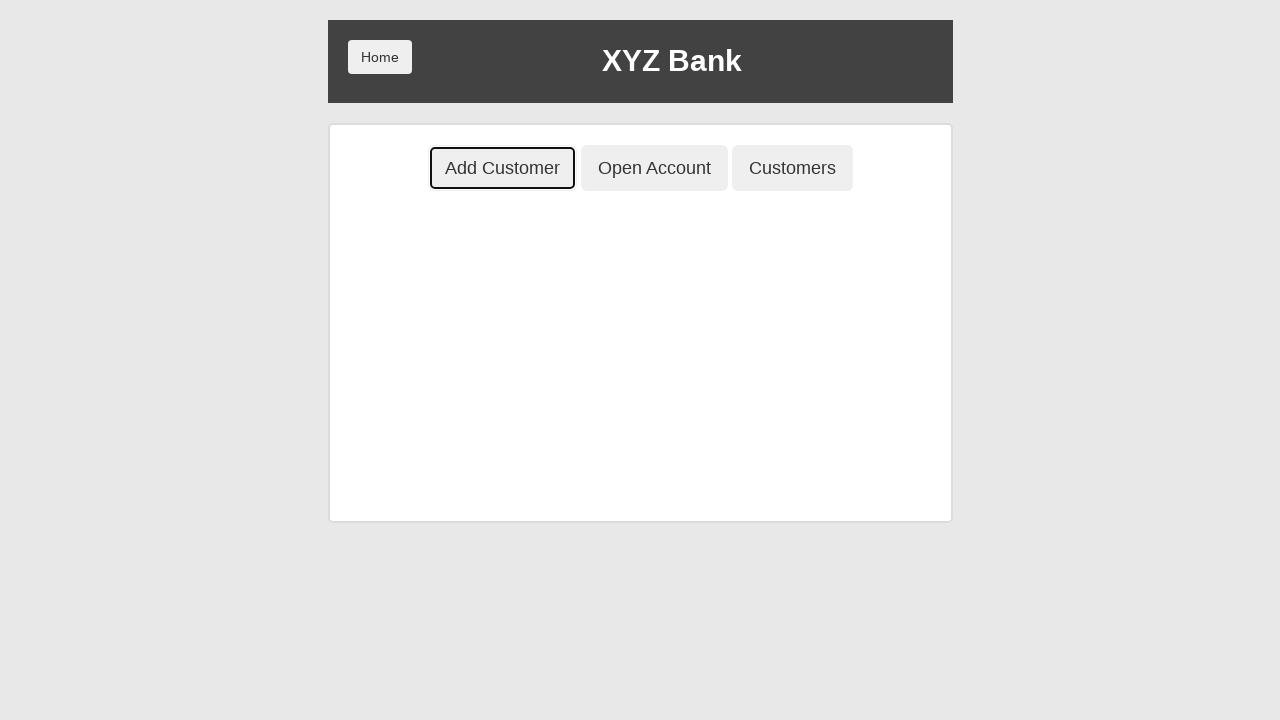

Clicked First Name input field at (640, 253) on xpath=//input[@placeholder='First Name']
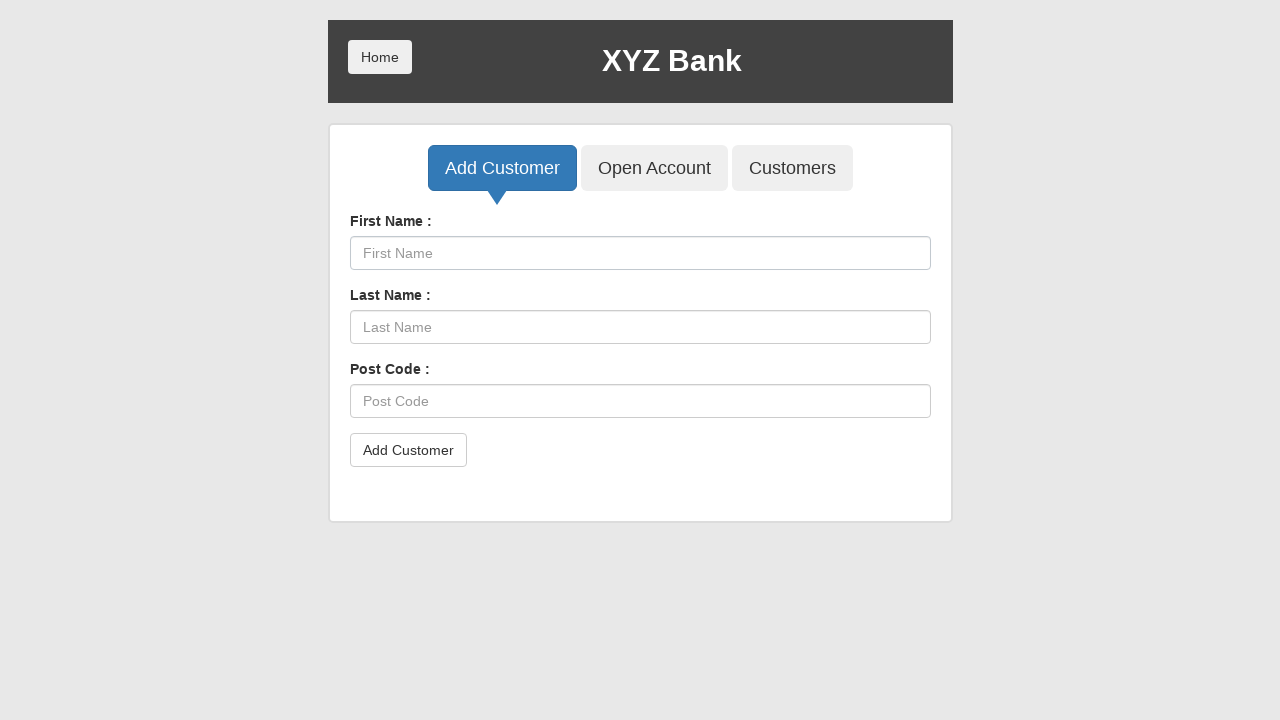

Filled First Name field with 'John' on //input[@placeholder='First Name']
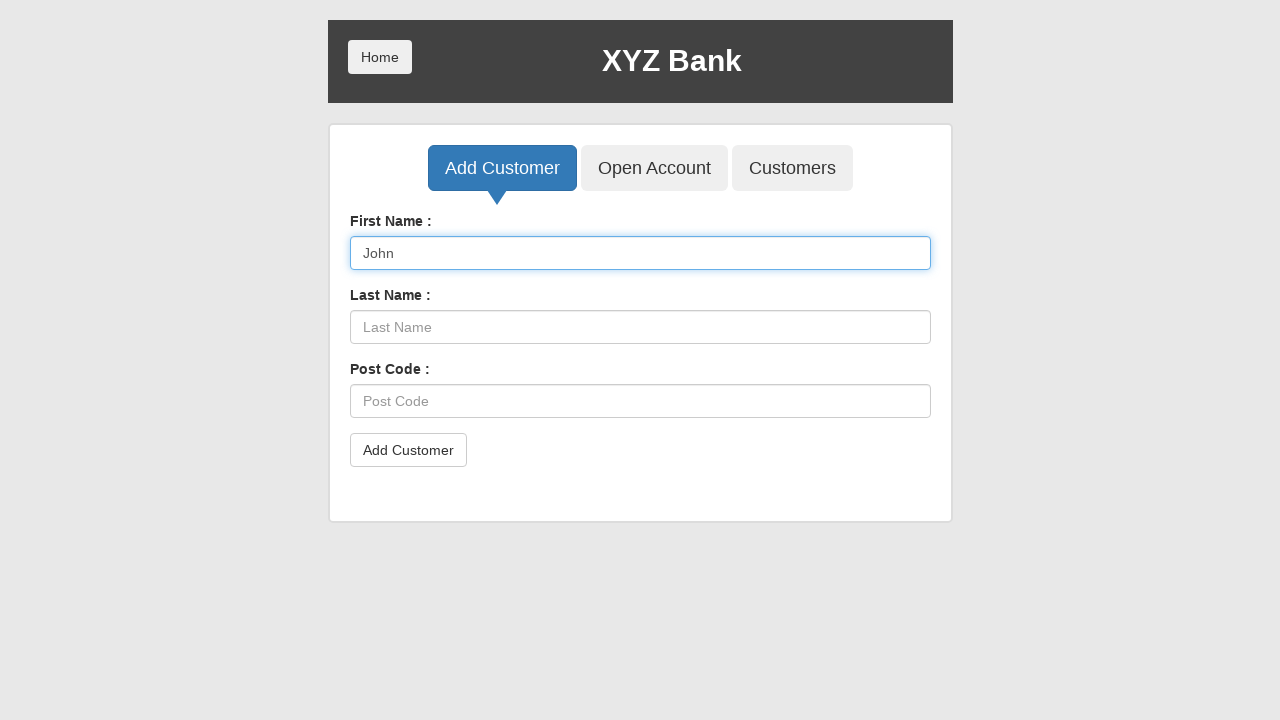

Clicked Last Name input field at (640, 327) on xpath=//input[@placeholder='Last Name']
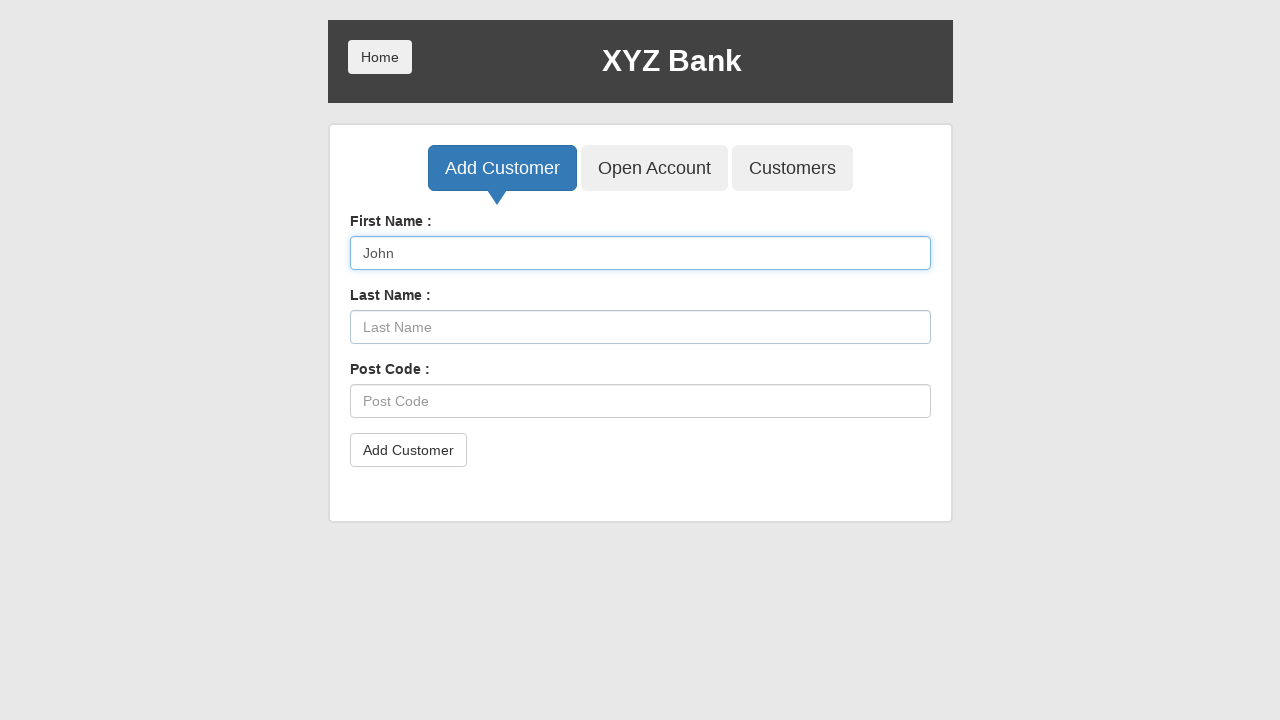

Filled Last Name field with 'NeJonh' on //input[@placeholder='Last Name']
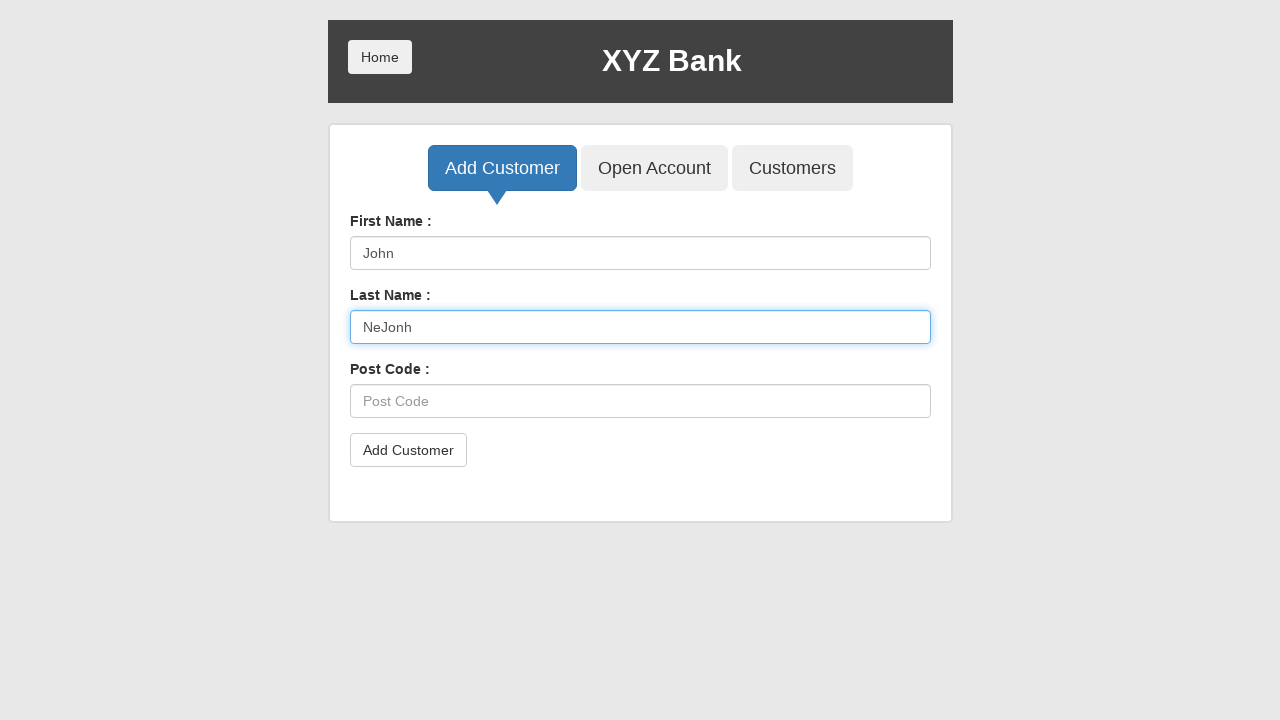

Clicked Post Code input field at (640, 401) on xpath=//input[@placeholder='Post Code']
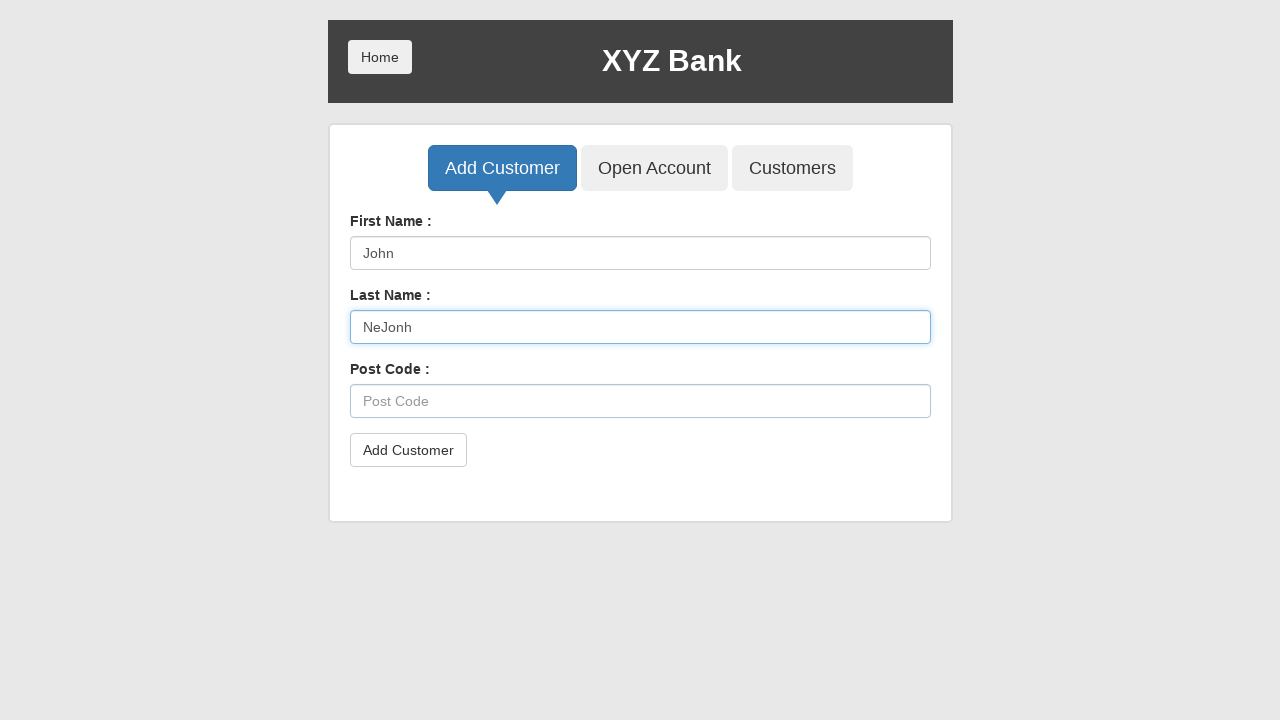

Filled Post Code field with '12334' on //input[@placeholder='Post Code']
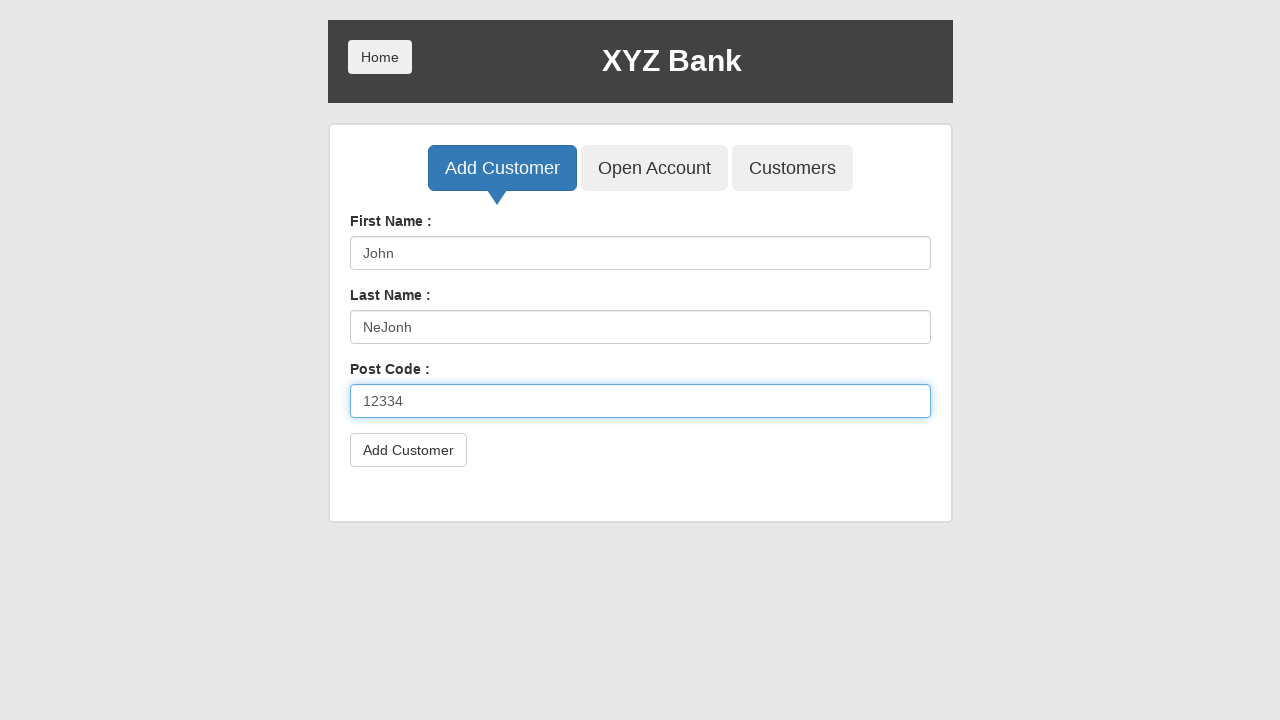

Set up dialog handler to accept confirmation alert
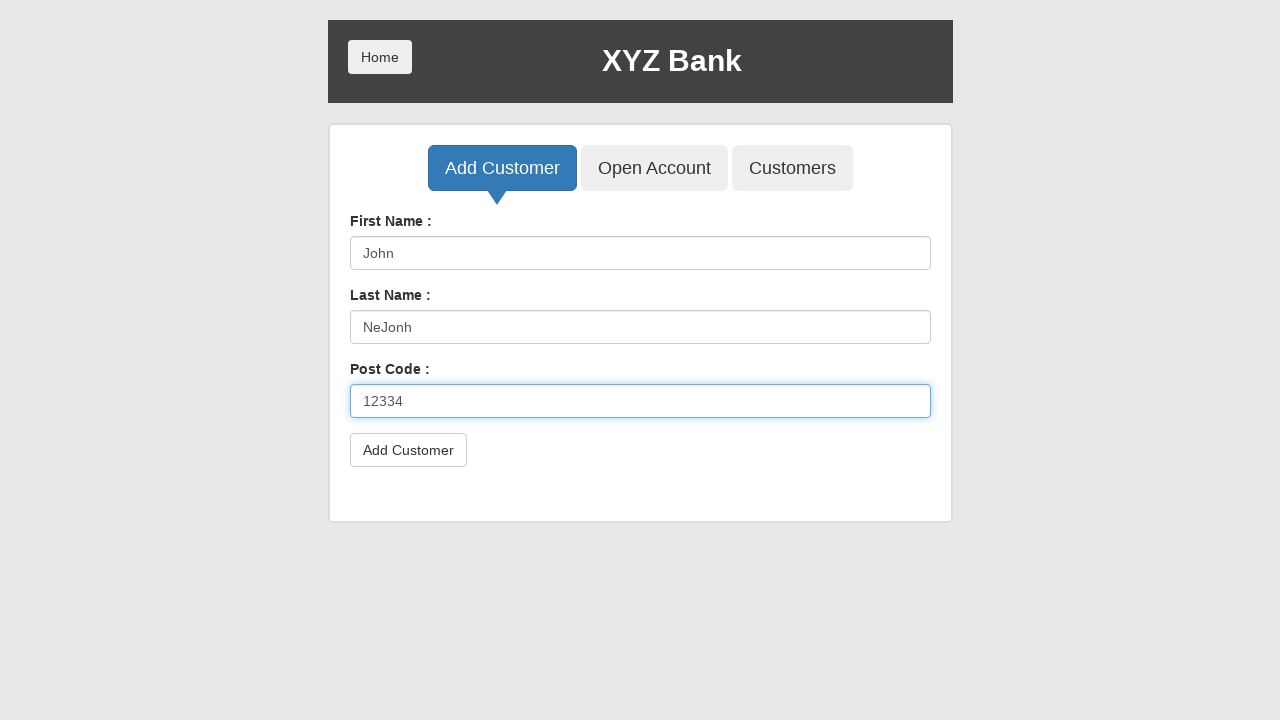

Clicked submit button to create customer, confirmation alert accepted at (408, 450) on xpath=//button[@type='submit']
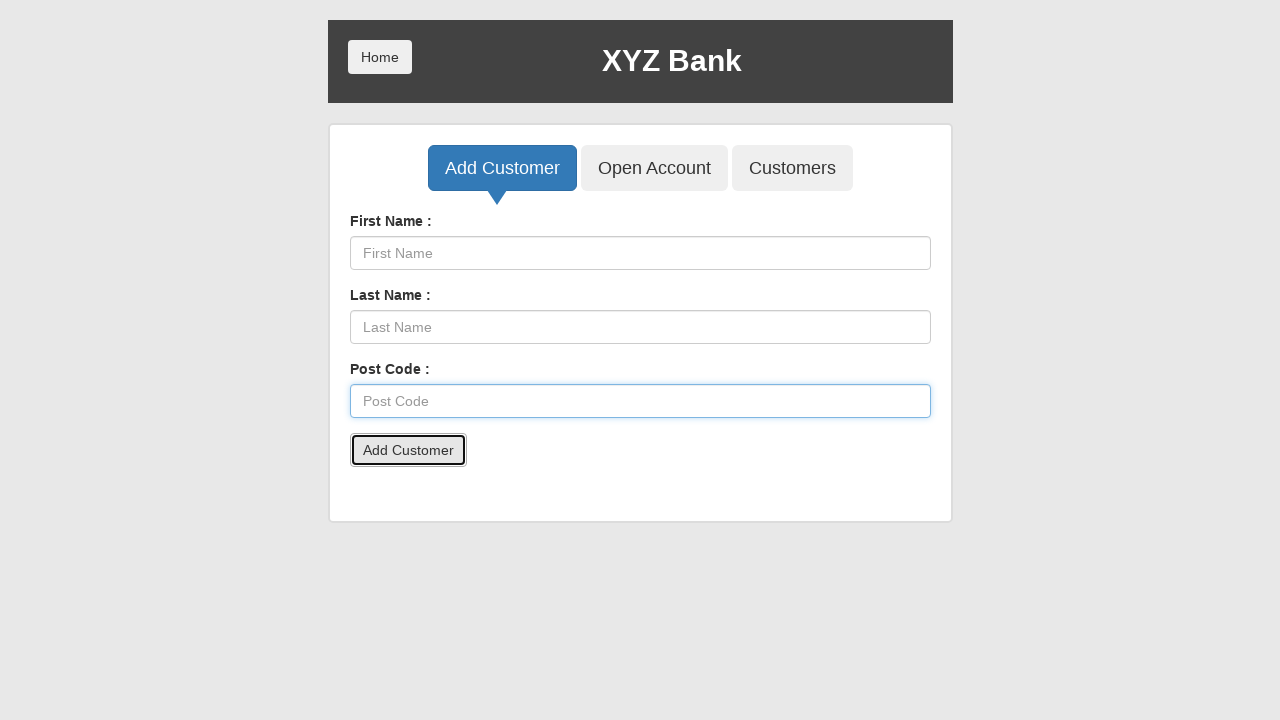

Clicked Open Account button at (502, 168) on xpath=//button[@class='btn btn-lg tab btn-primary']
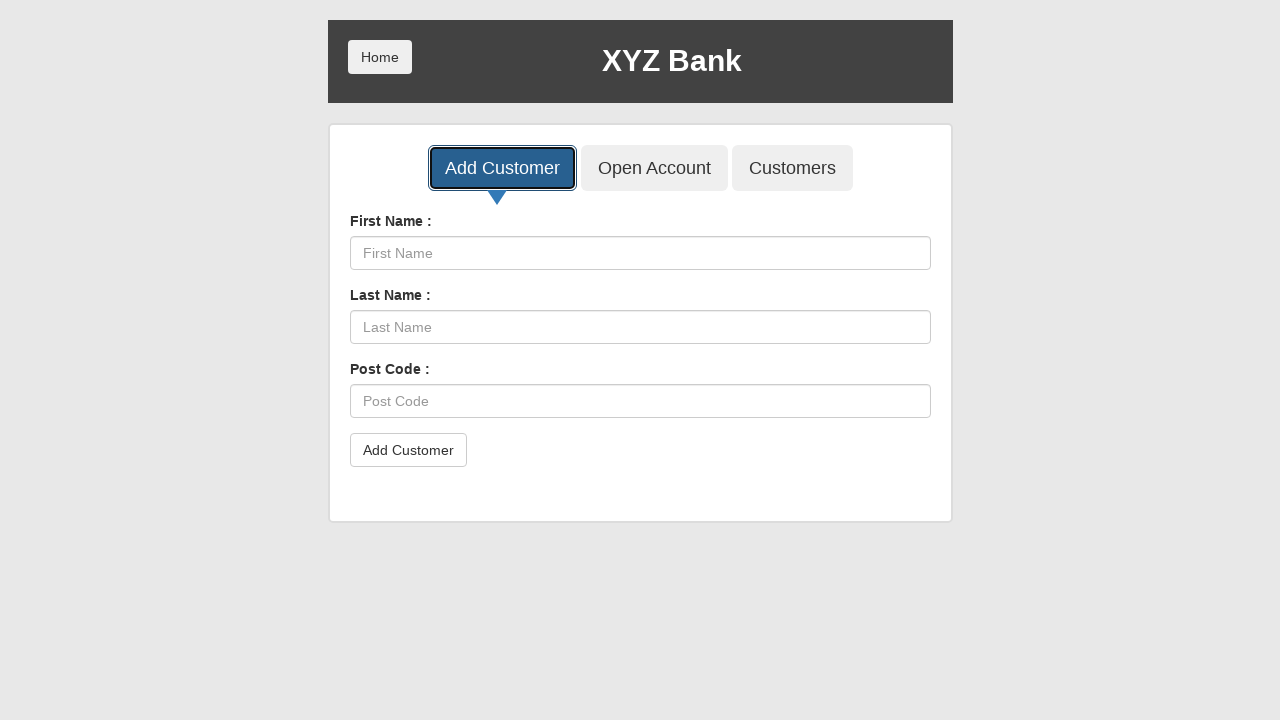

Clicked Home button at (380, 57) on xpath=/html[1]/body[1]/div[1]/div[1]/div[1]/button[1]
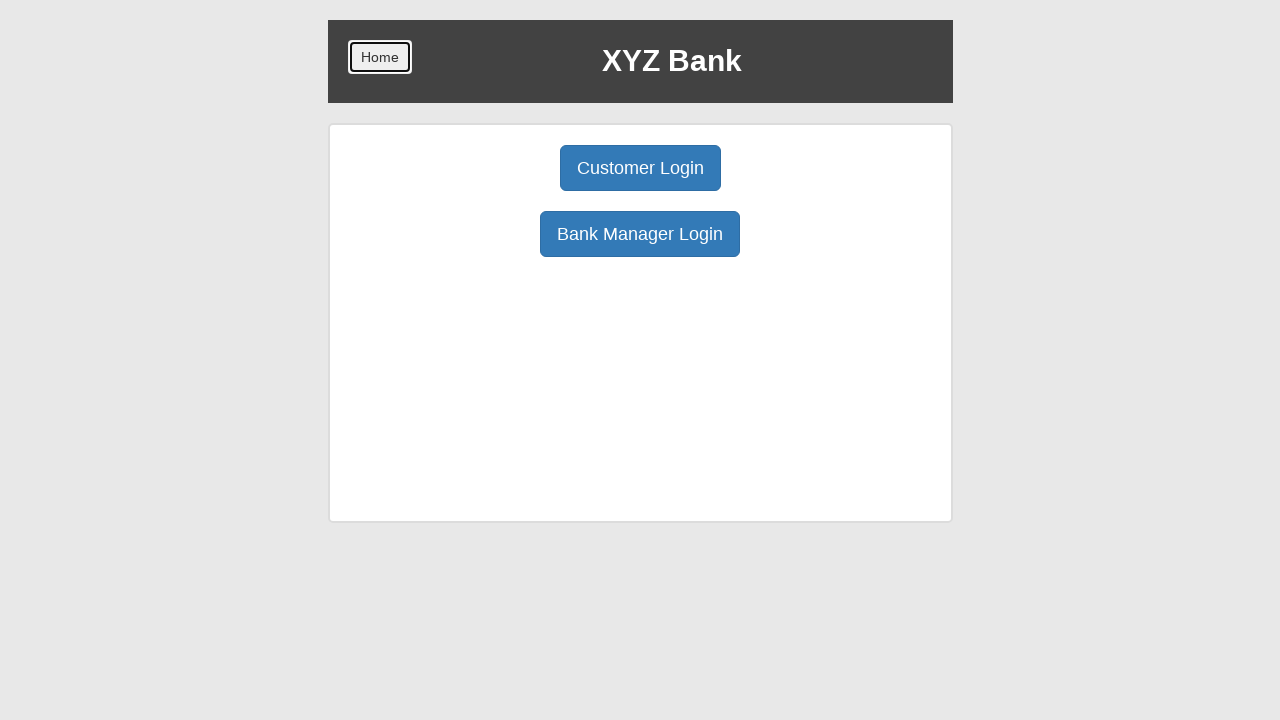

Clicked Customer Login button at (640, 168) on xpath=//button[normalize-space()='Customer Login']
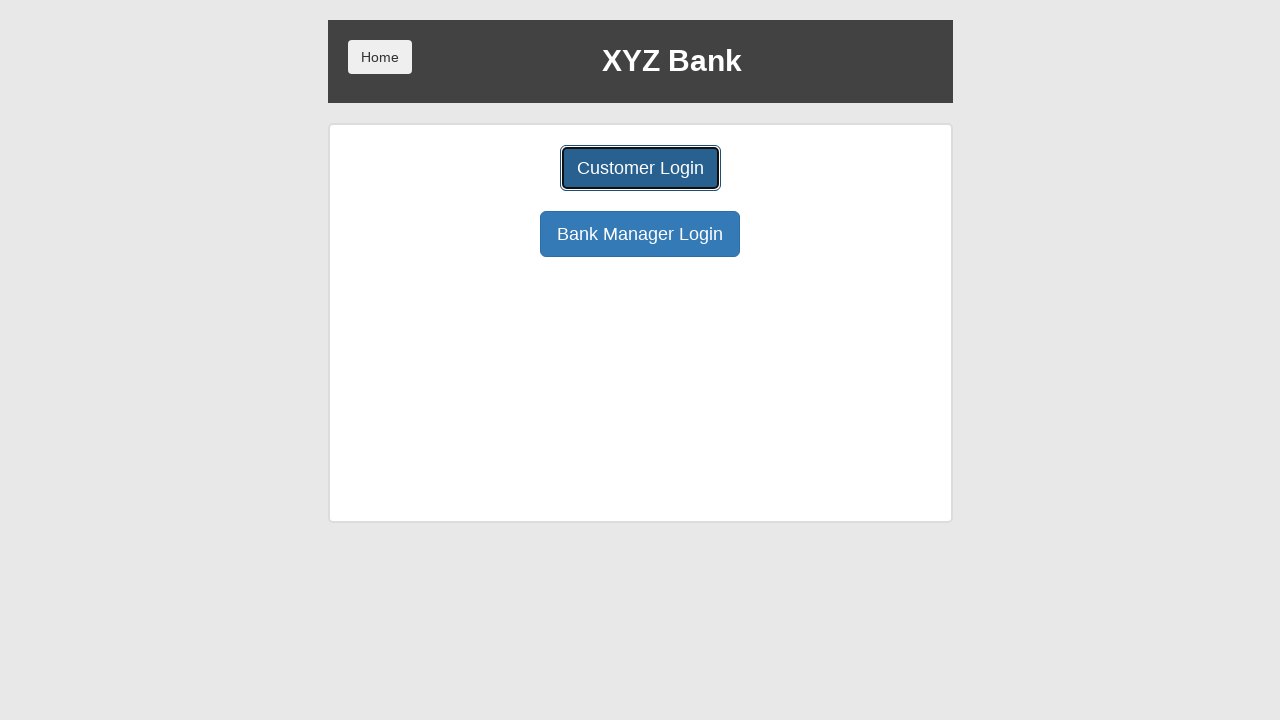

Selected newly created customer (value 6) from customer dropdown on #userSelect
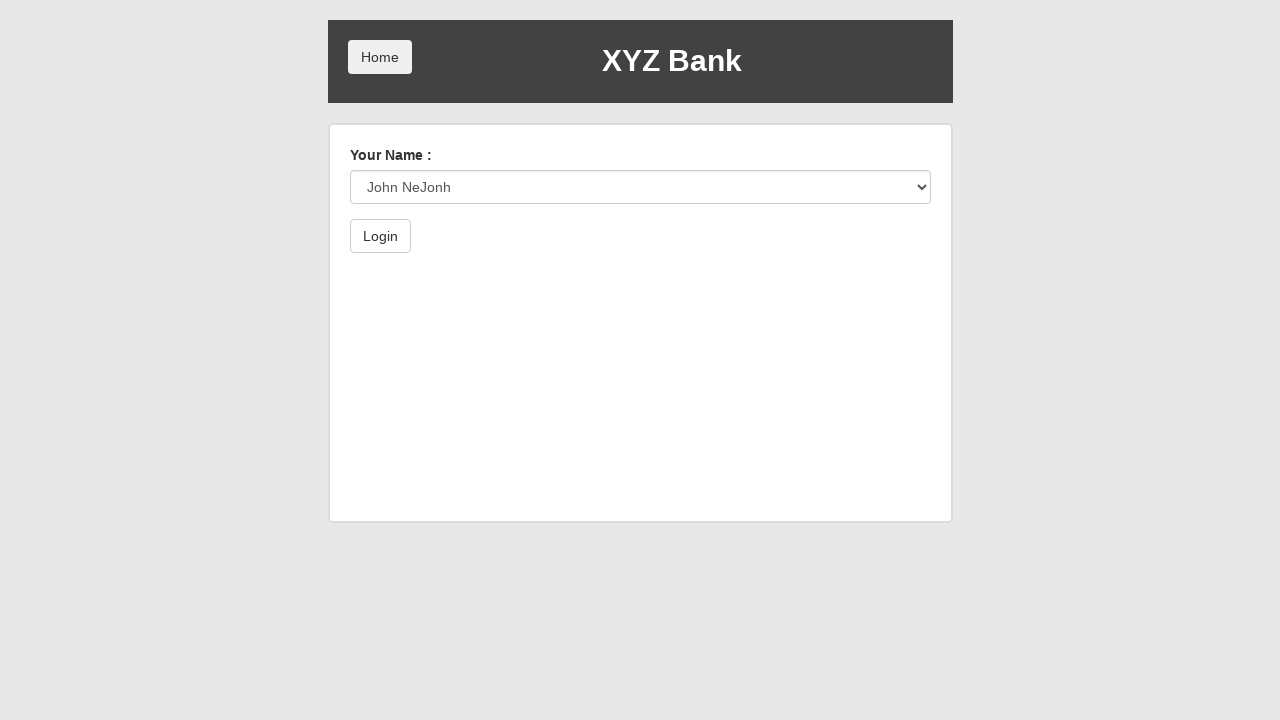

Clicked submit button to log in as the new customer at (380, 236) on xpath=//button[@type='submit']
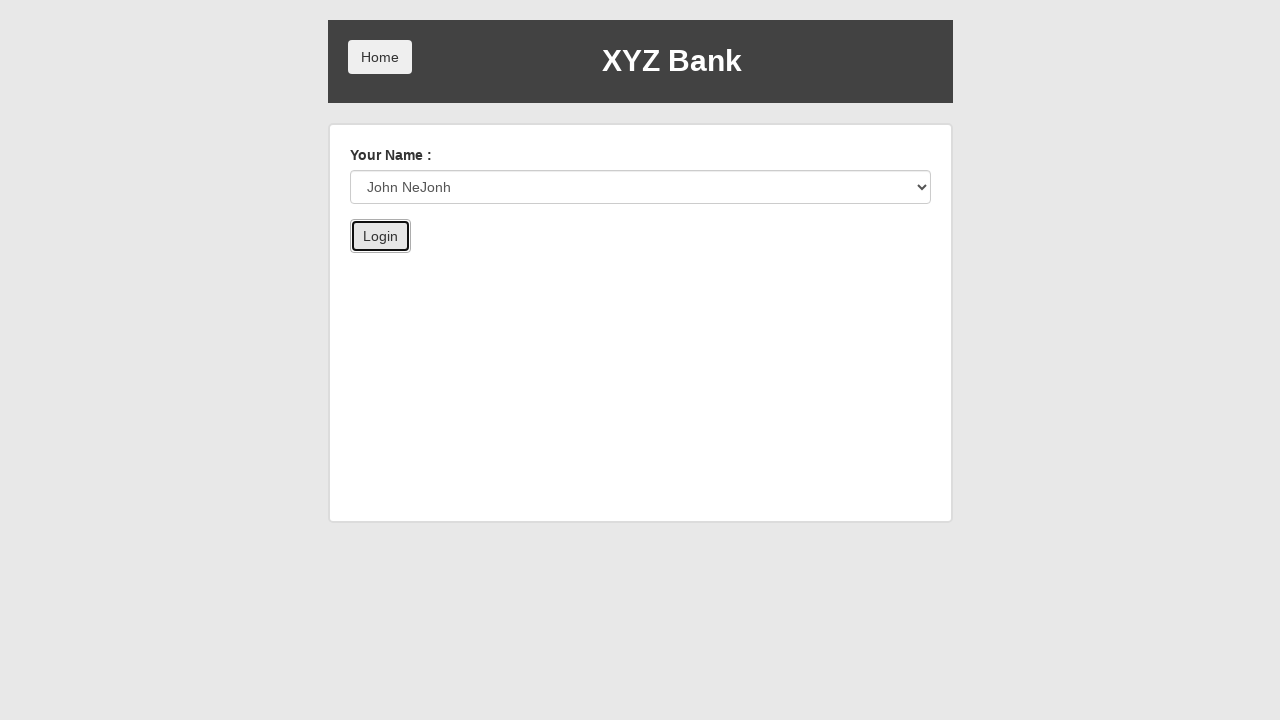

Verified customer name is displayed on the page
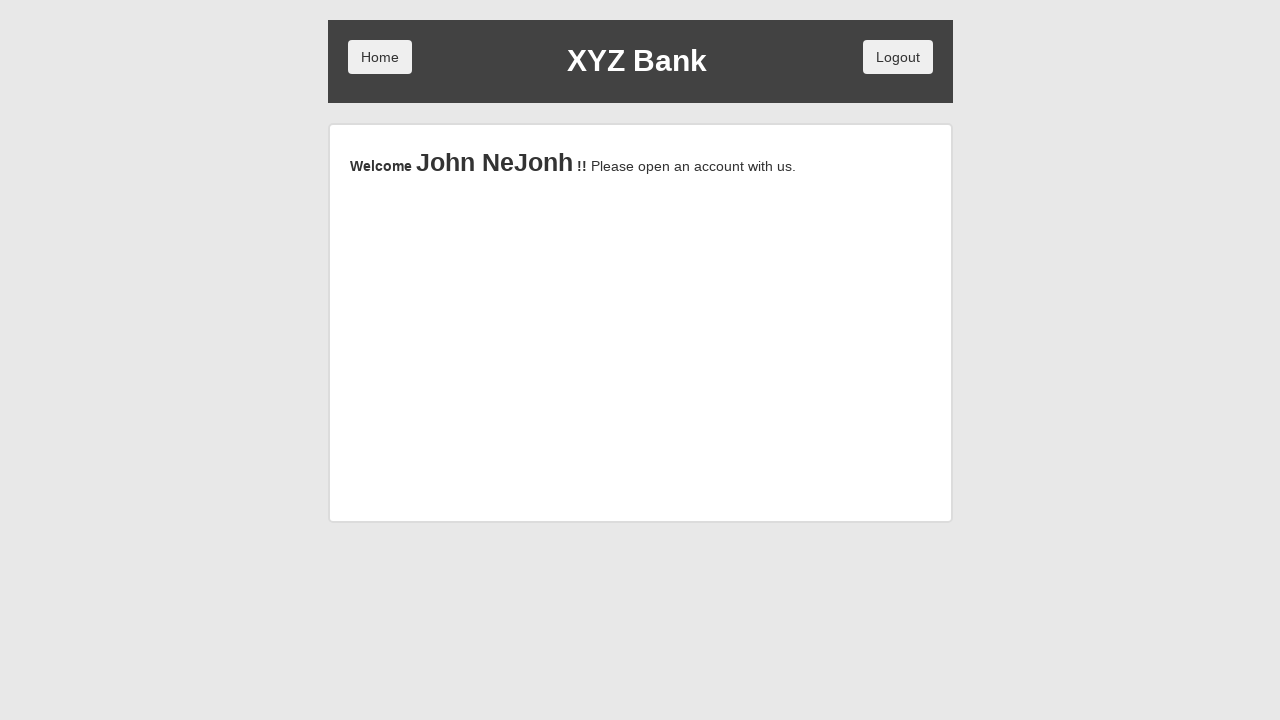

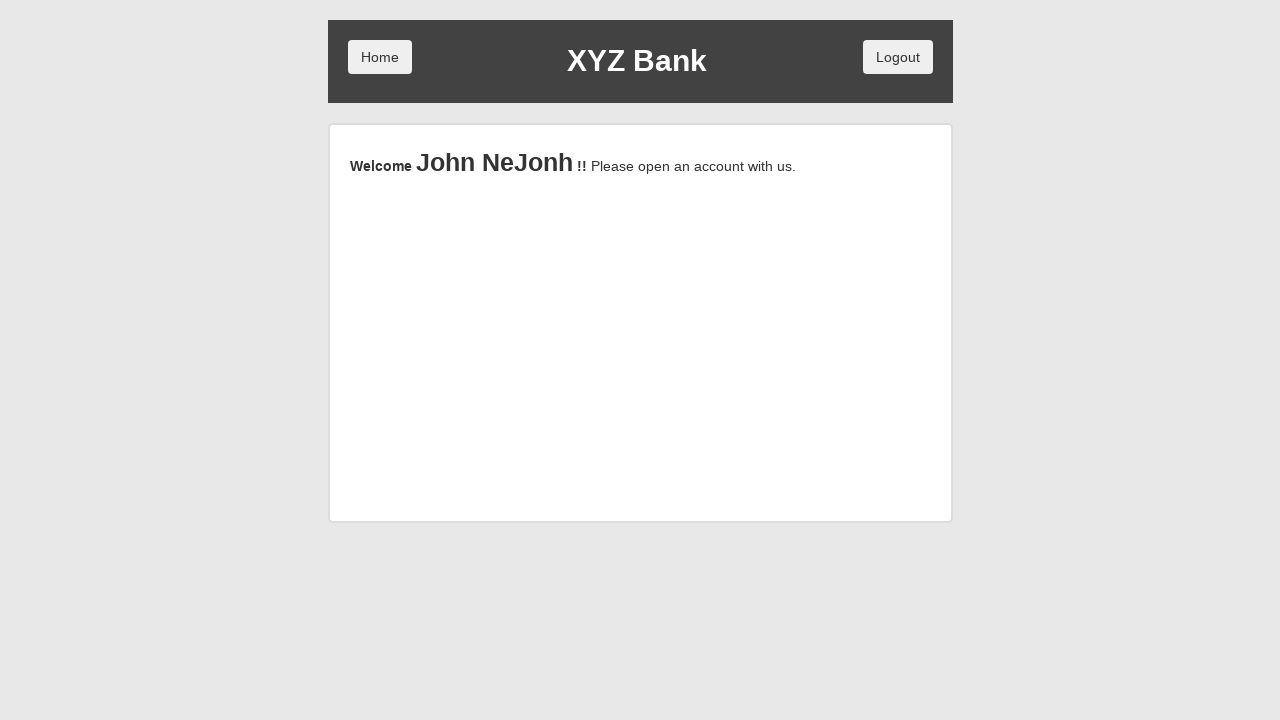